Tests checkbox functionality on a website by verifying checkbox elements exist, checking that a specific checkbox is not selected by default, and confirming it is enabled for interaction.

Starting URL: https://www.swtest.cz/

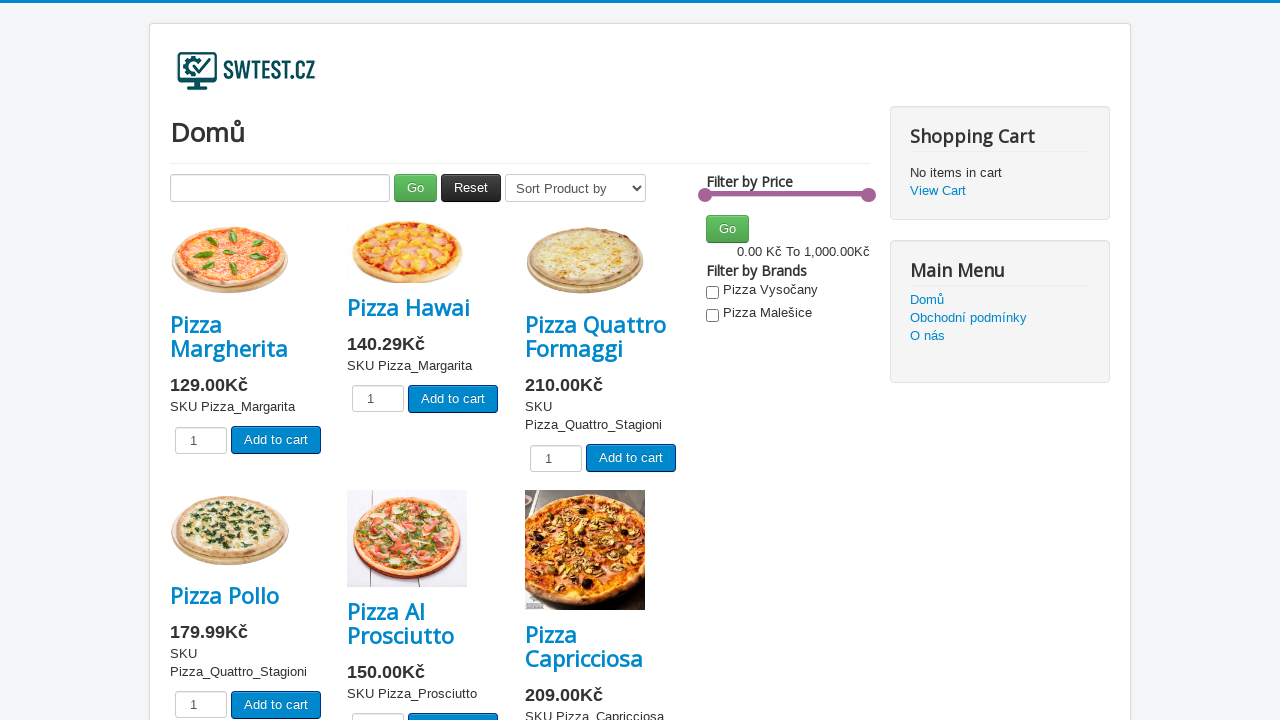

Set viewport size to 1920x1032
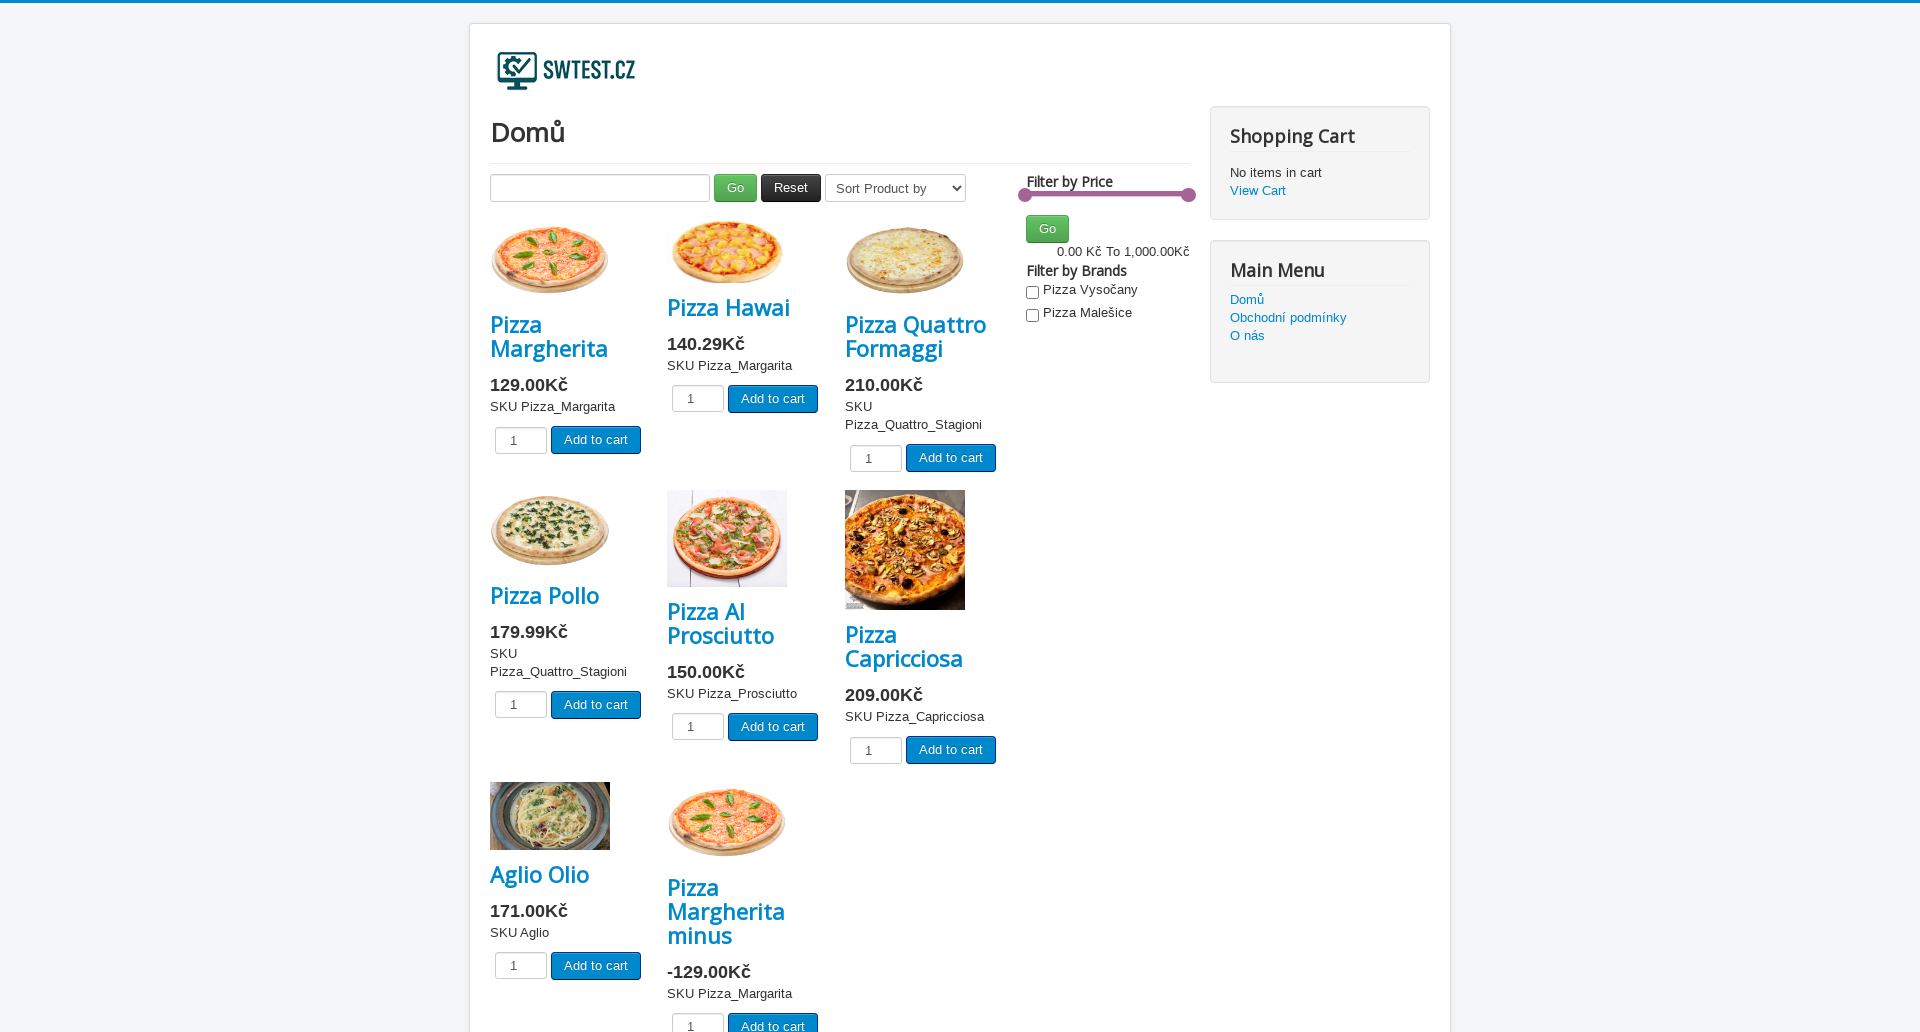

Located checkbox elements by XPath //label[1]/input[@type='checkbox']
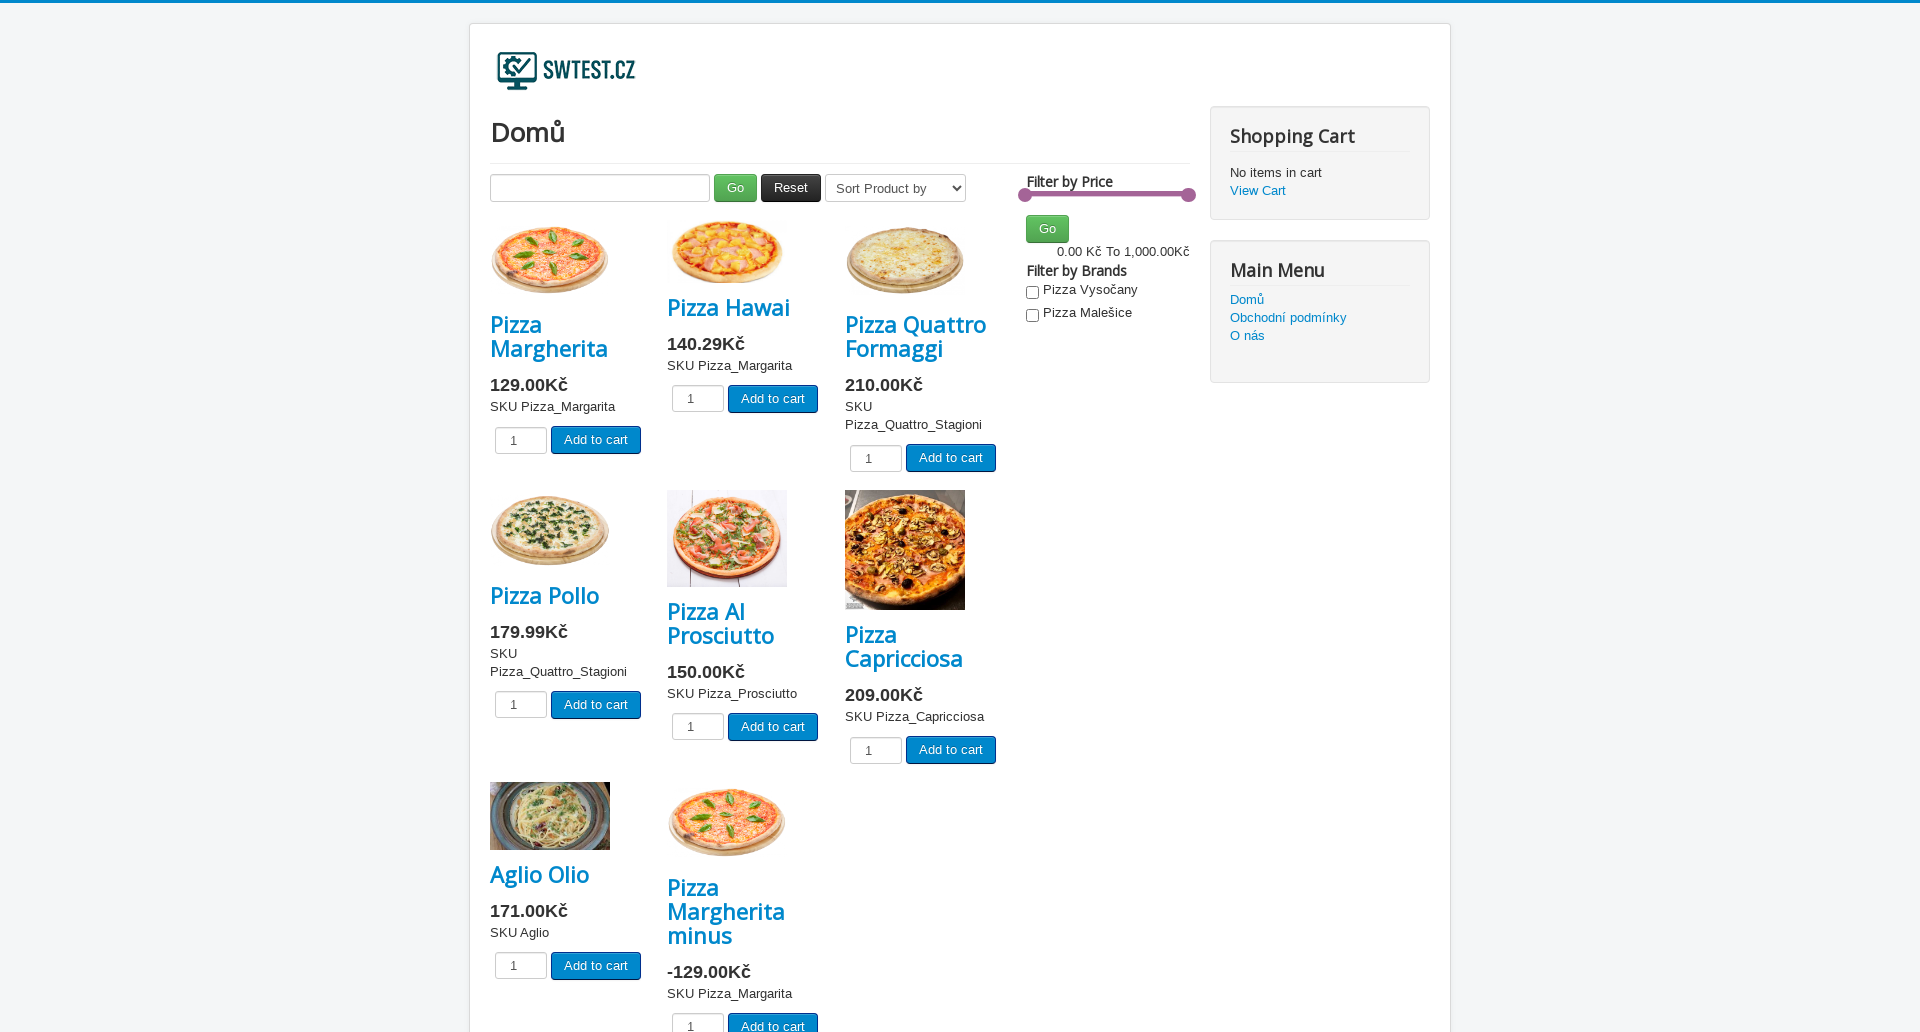

Verified that checkbox elements exist on the page
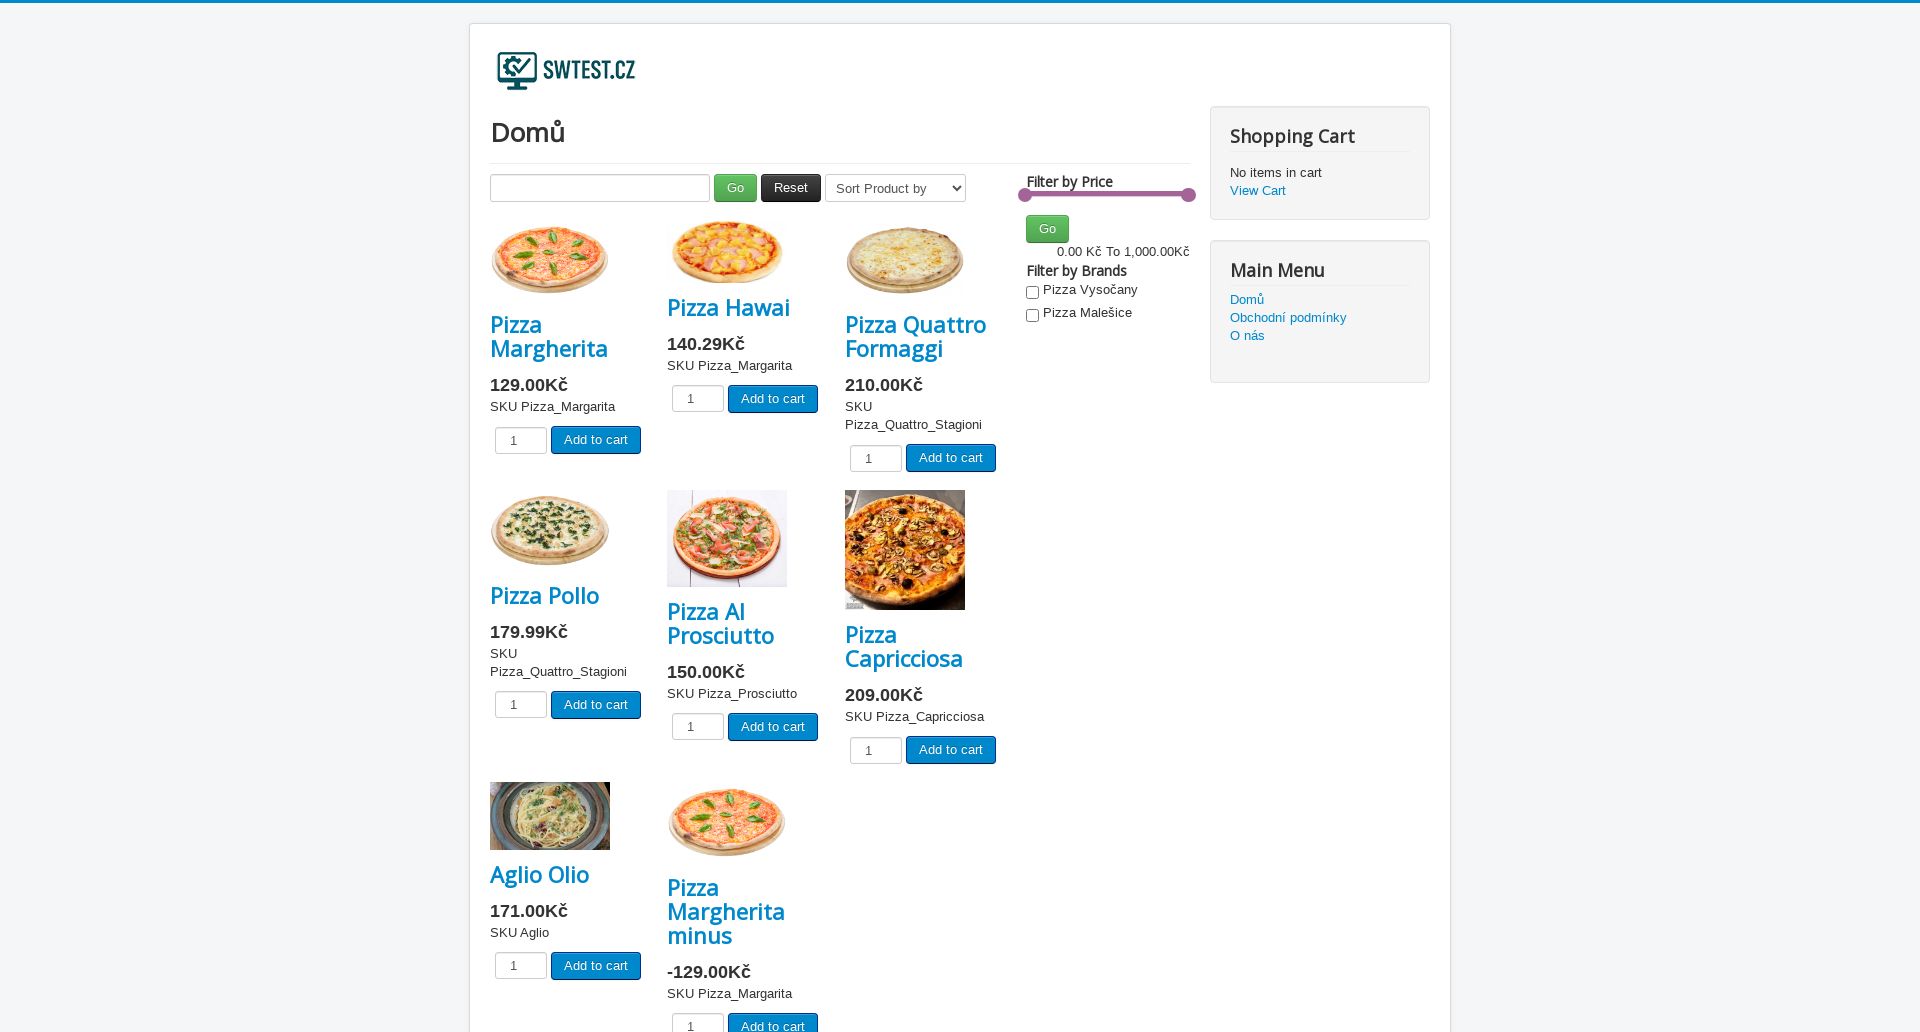

Located all checkbox elements on the page
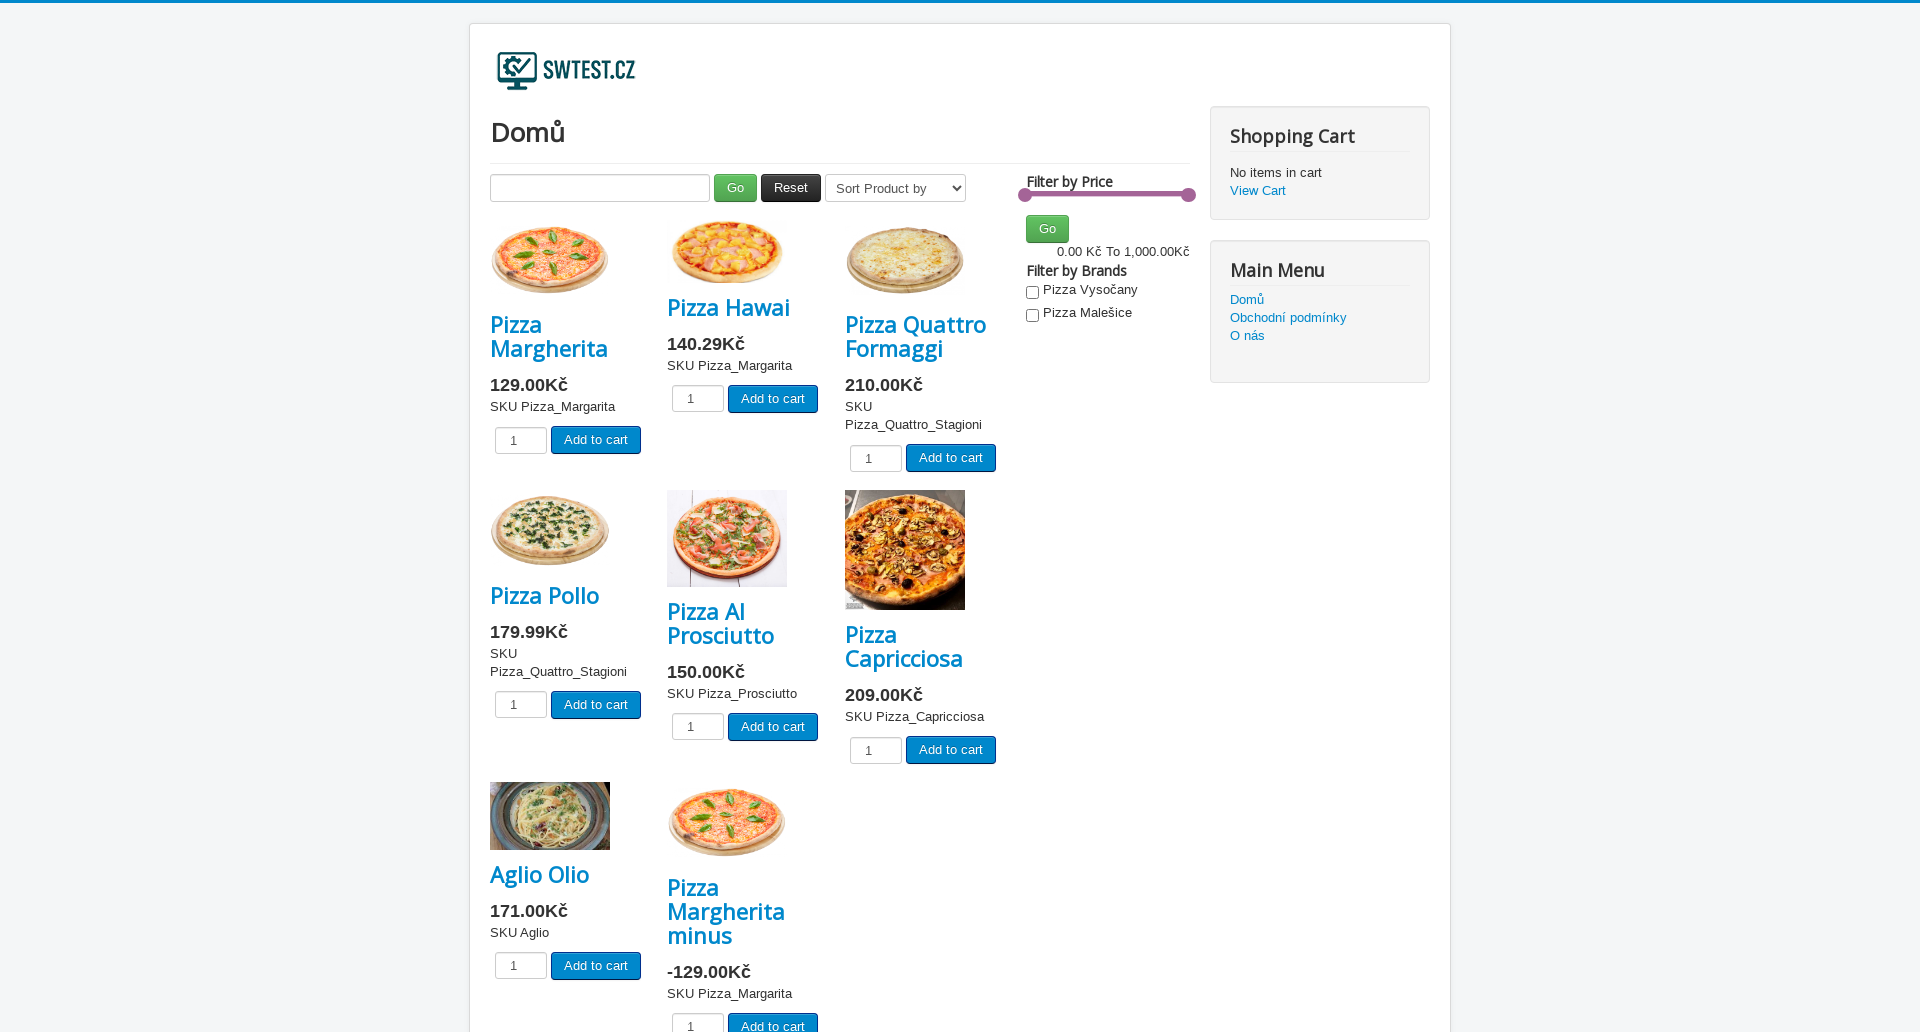

Counted 2 total checkboxes on the page
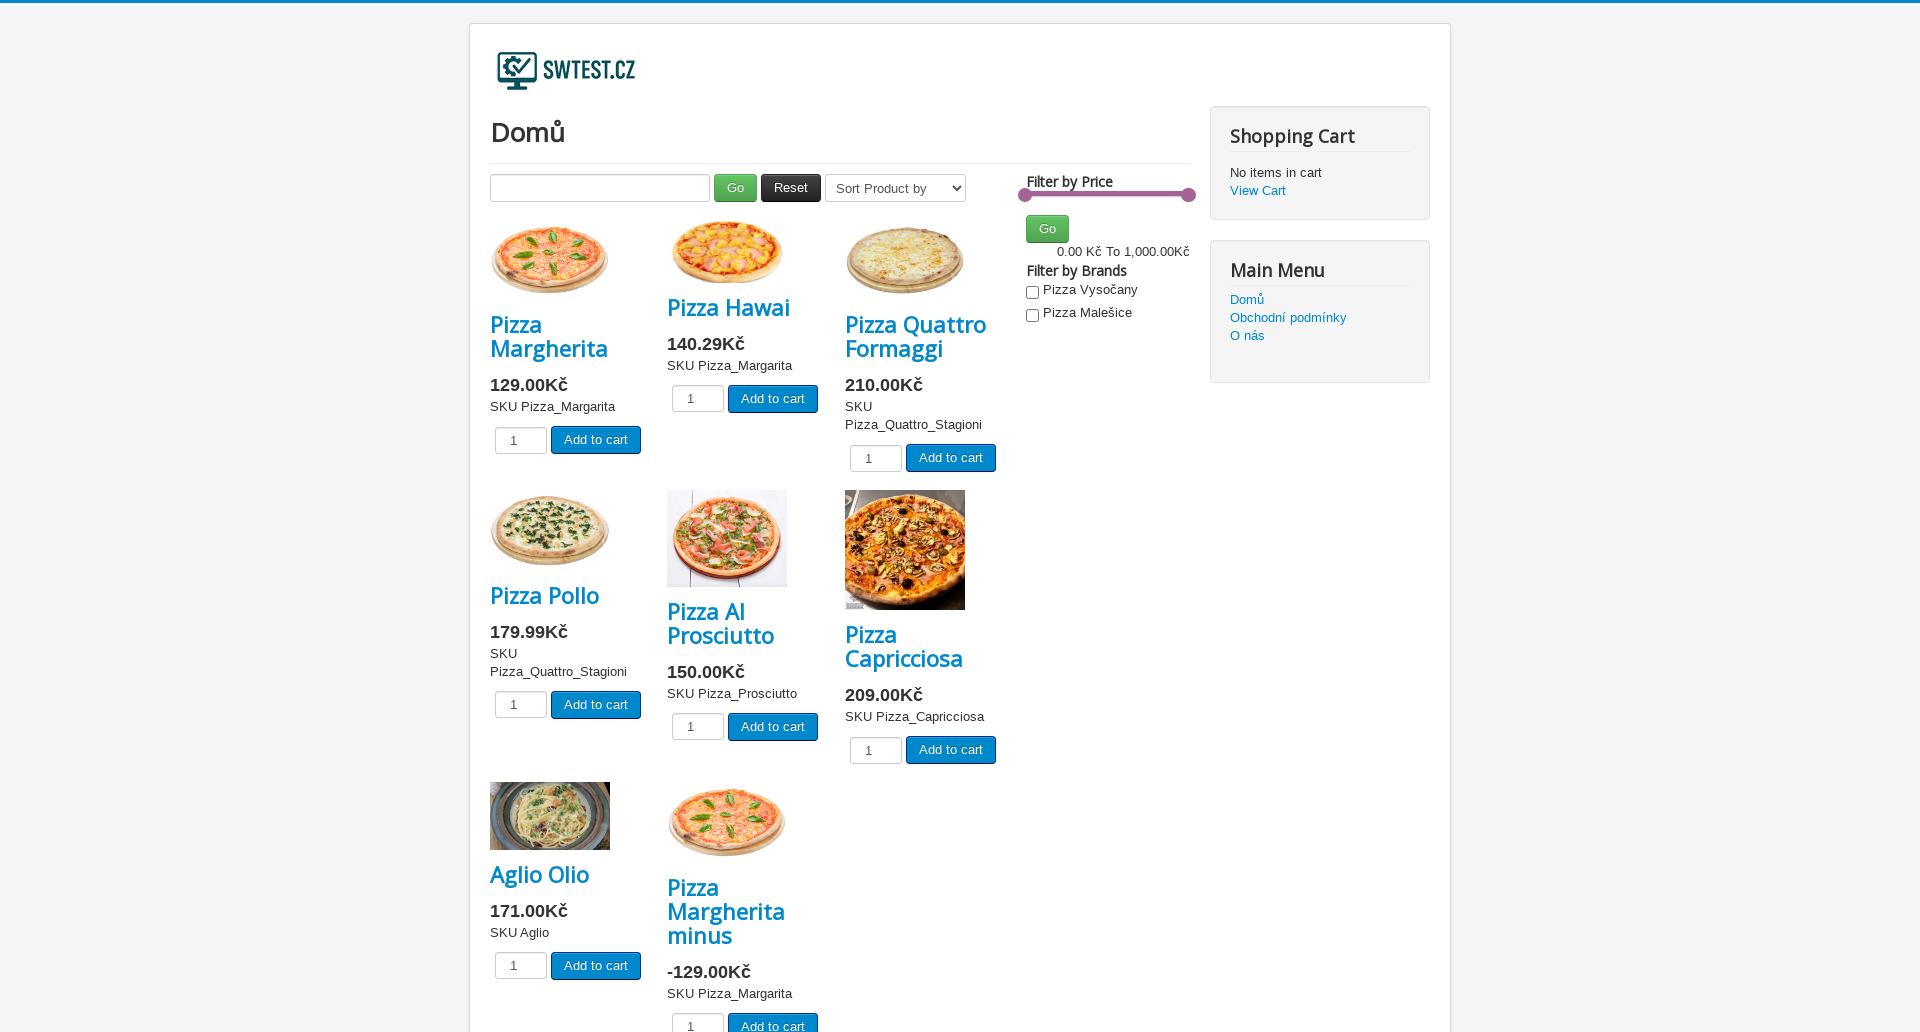

Located the first brand checkbox with id='brand-input-1'
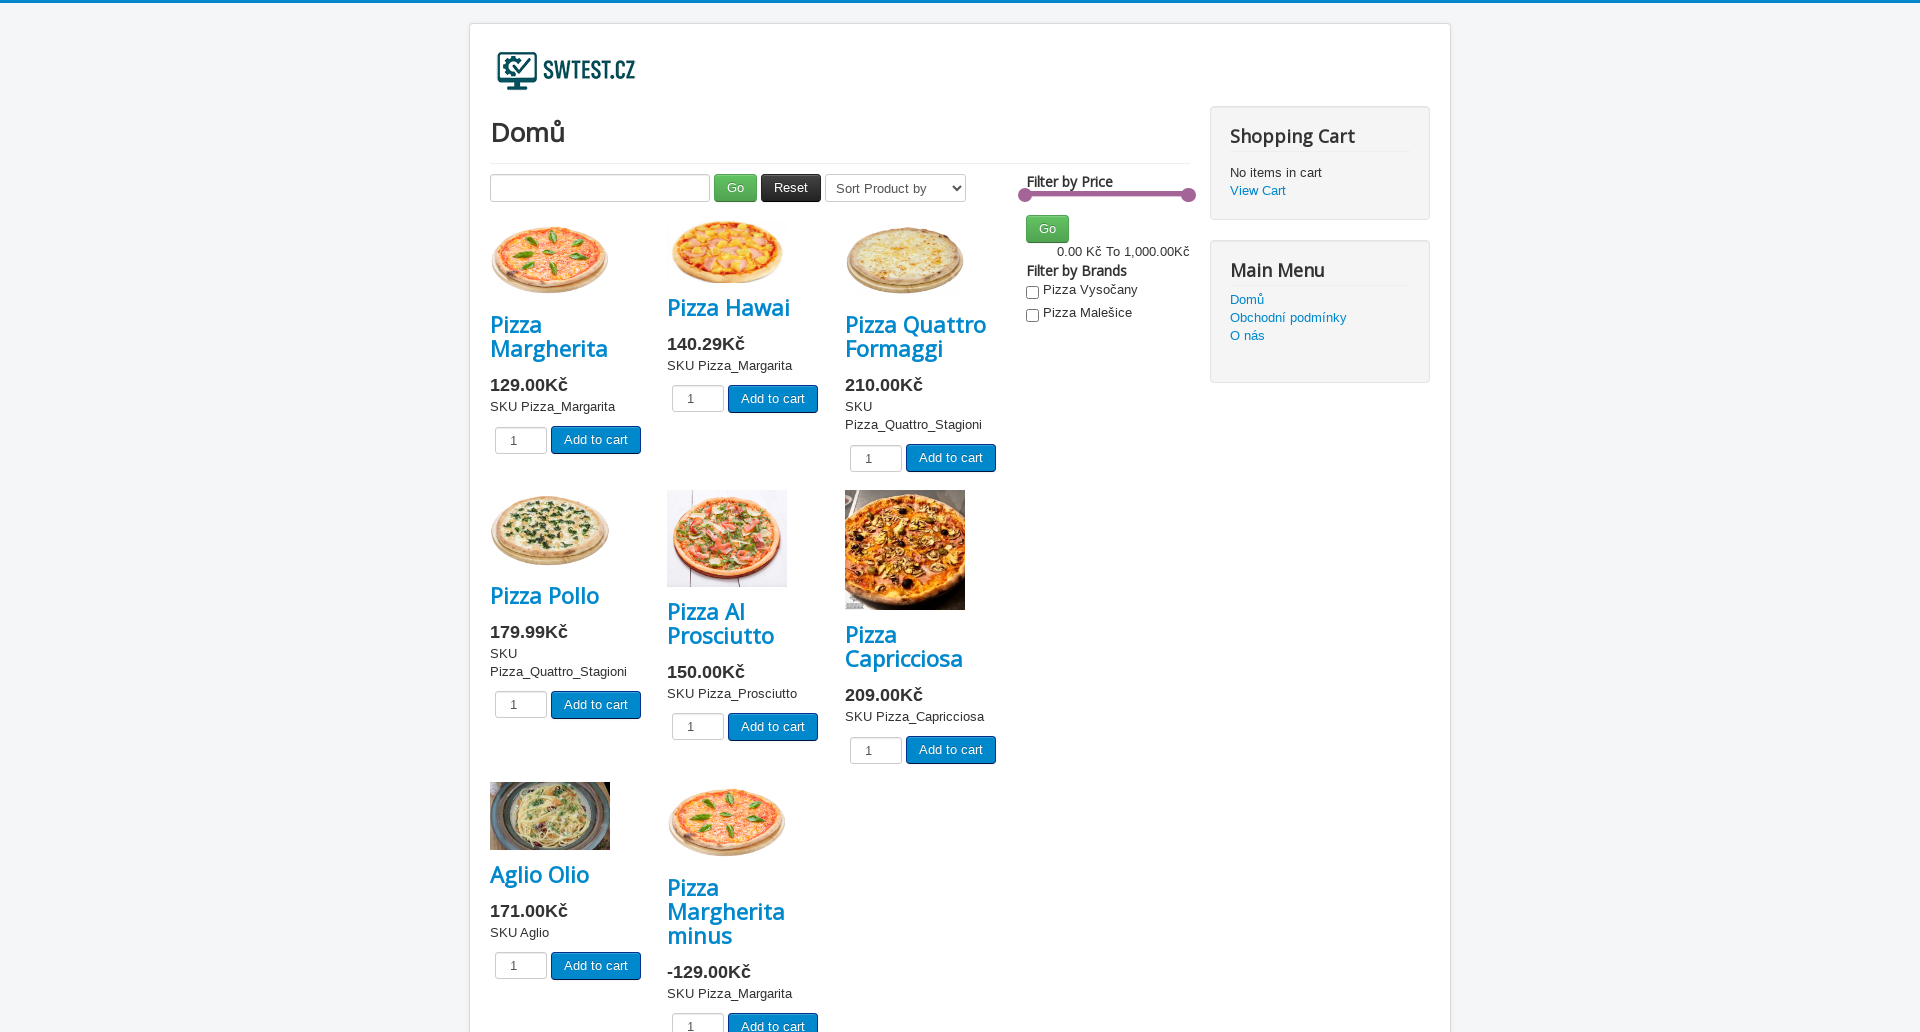

Verified first brand checkbox exists: count=1
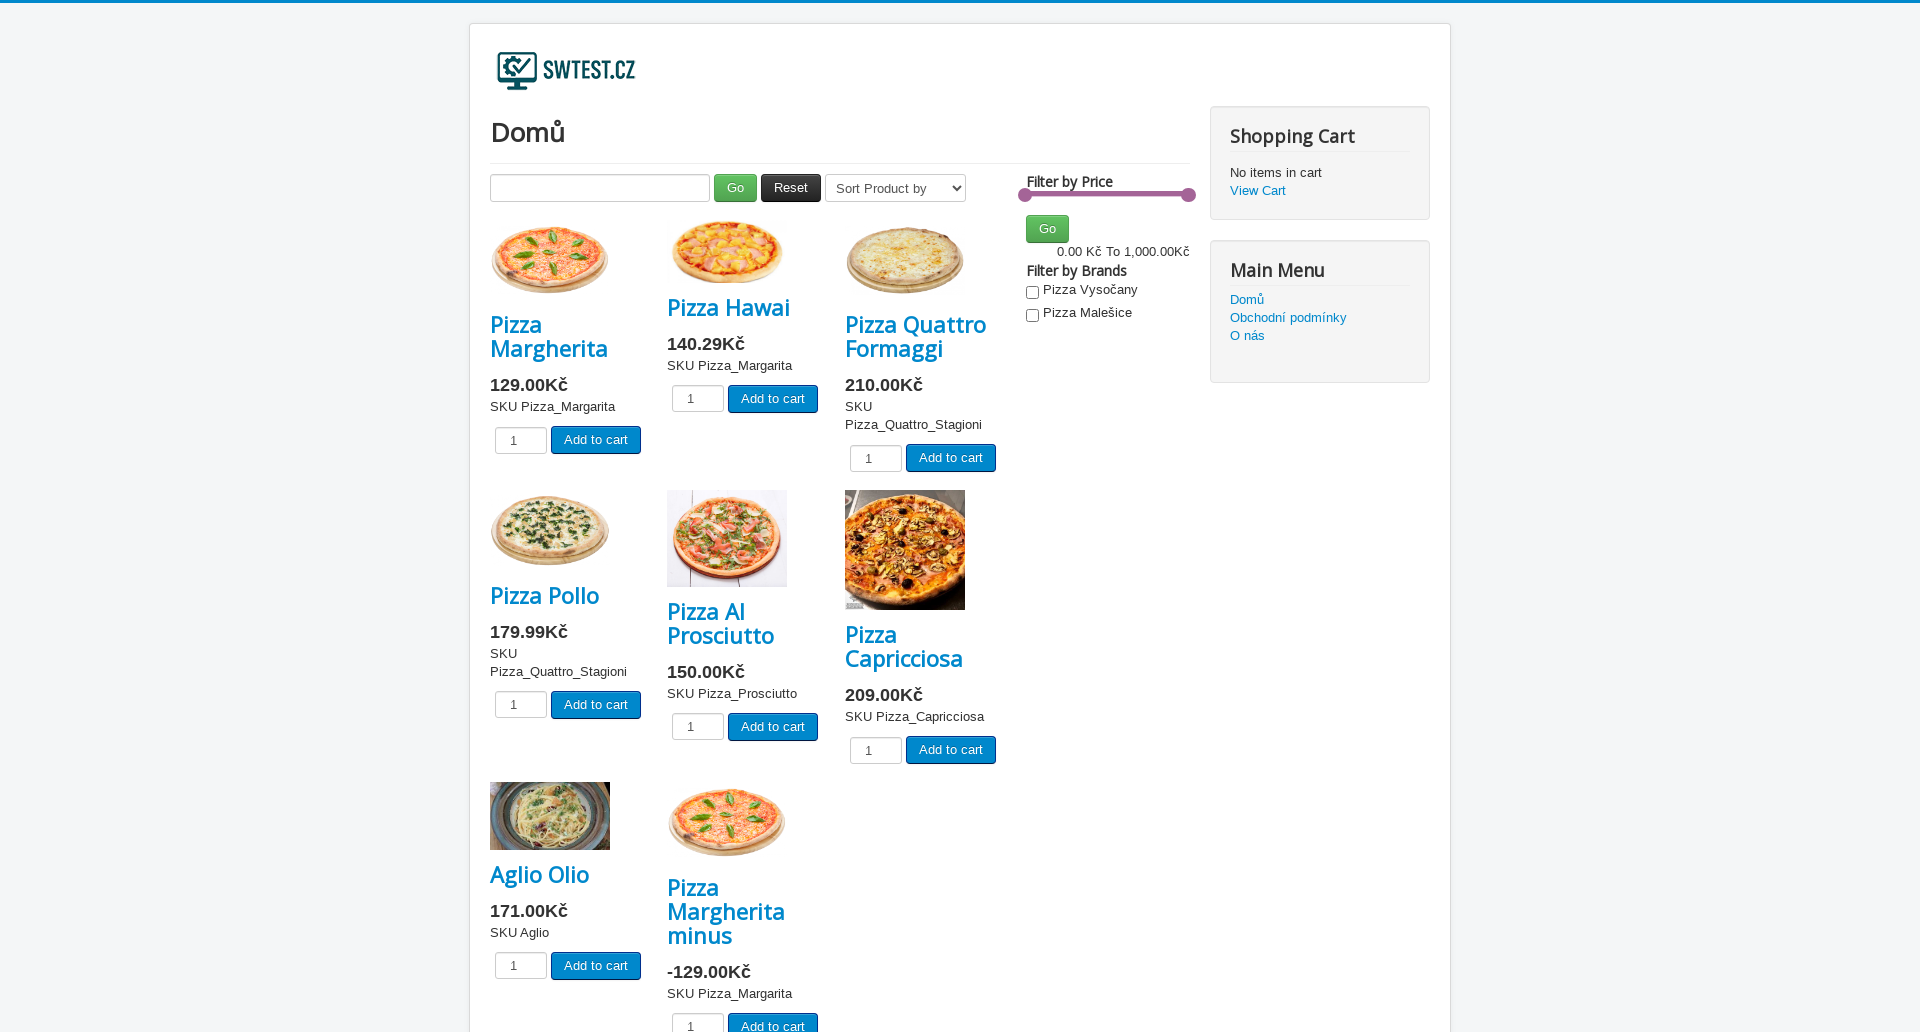

Verified that first brand checkbox is not selected by default
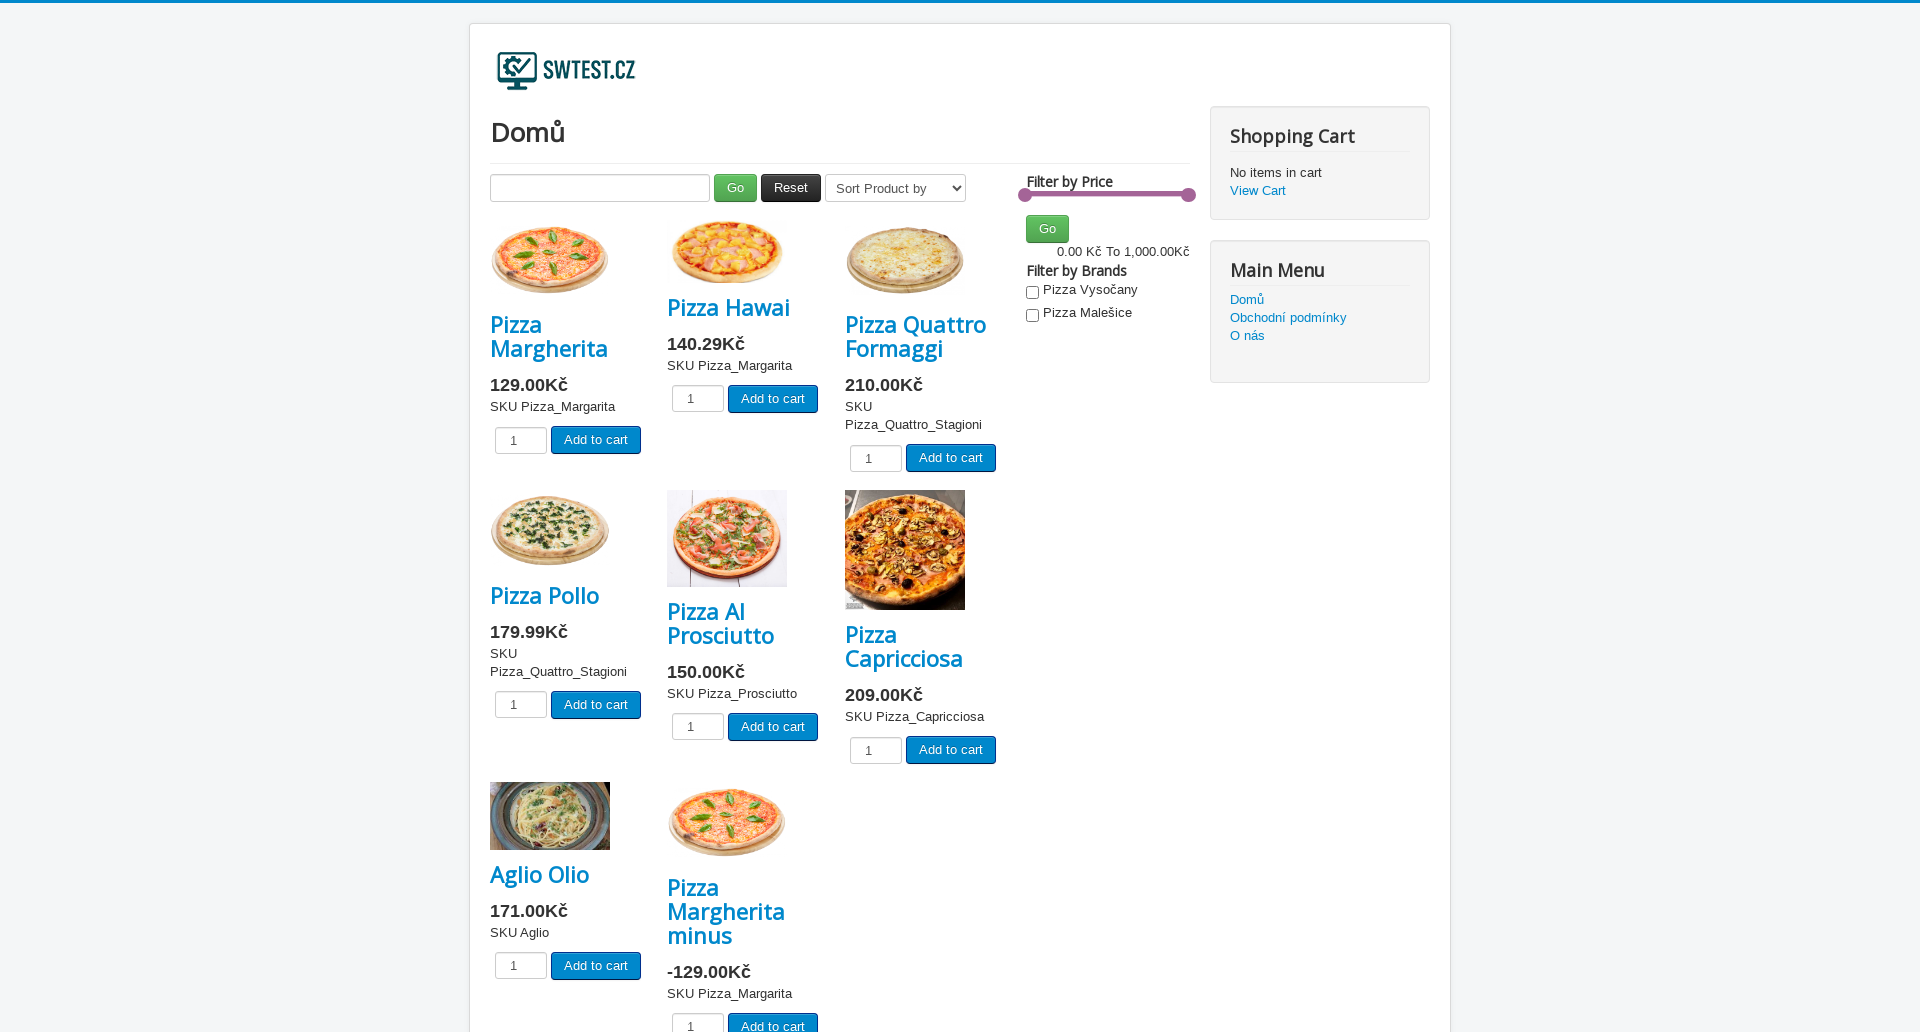

Verified that first brand checkbox is enabled for interaction
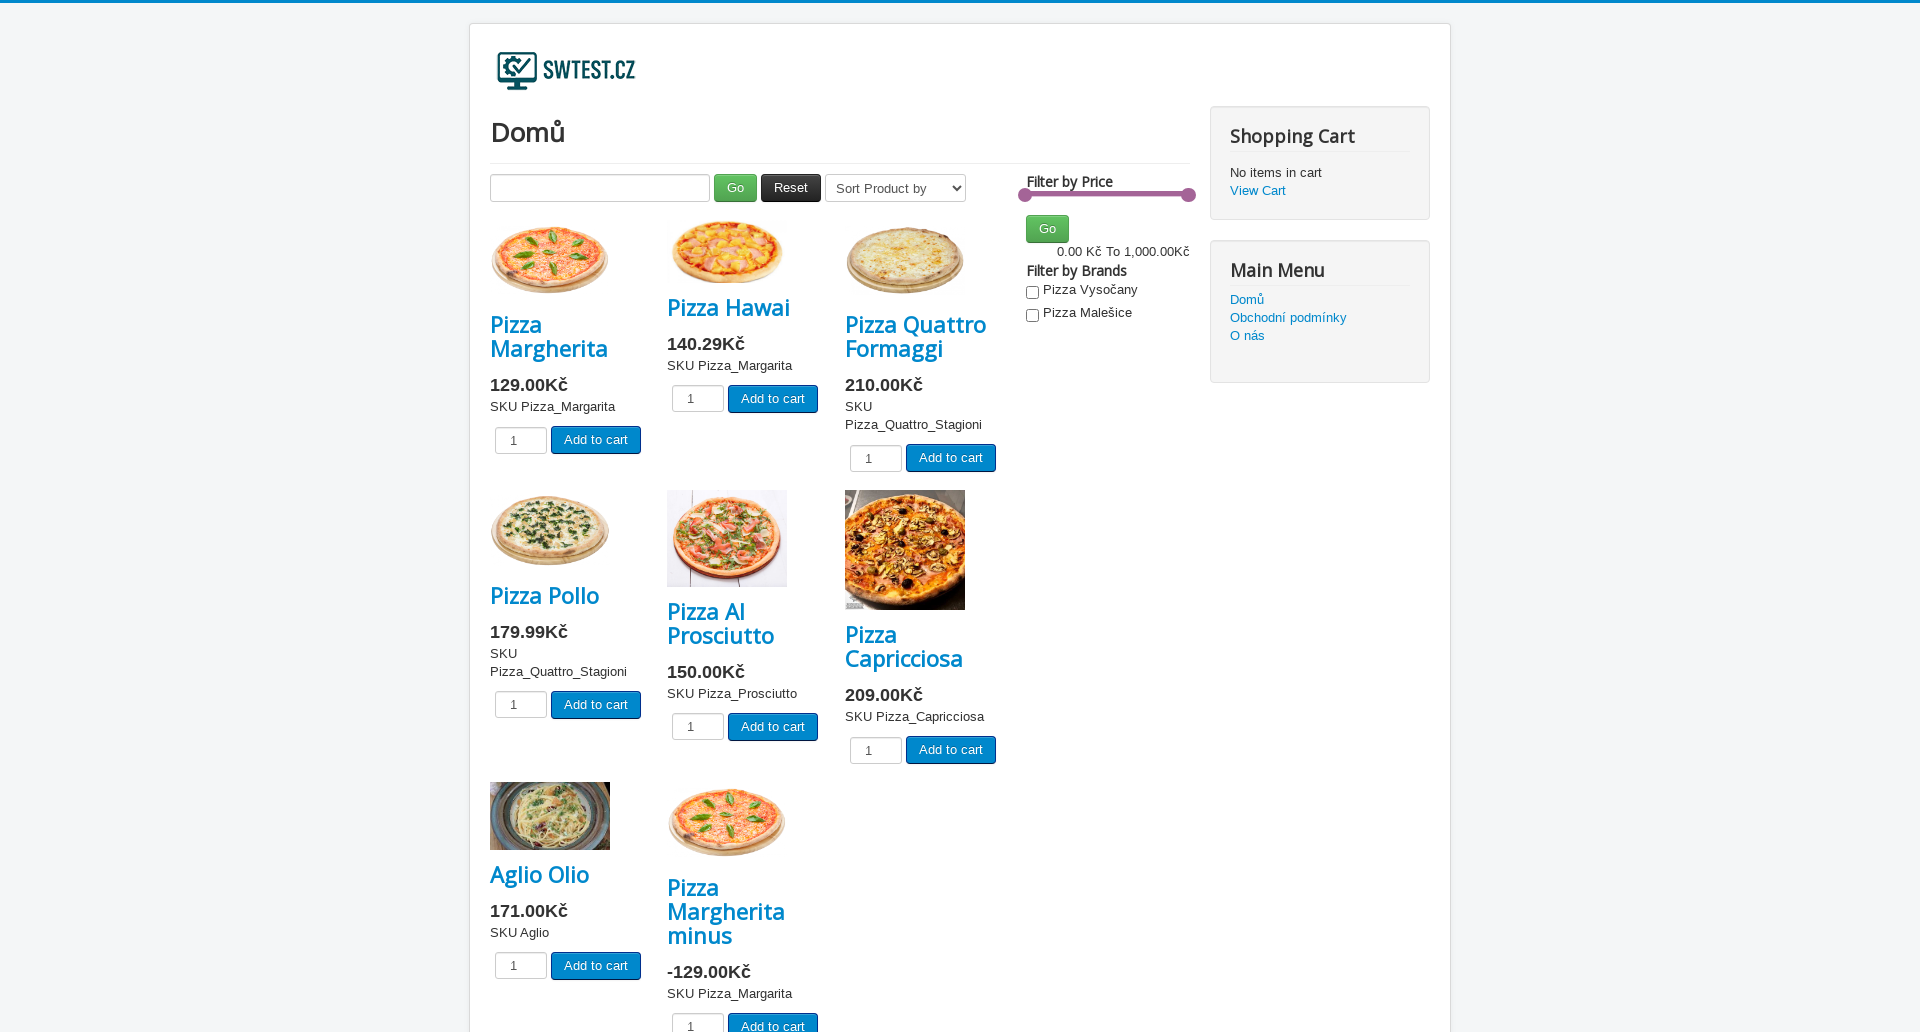

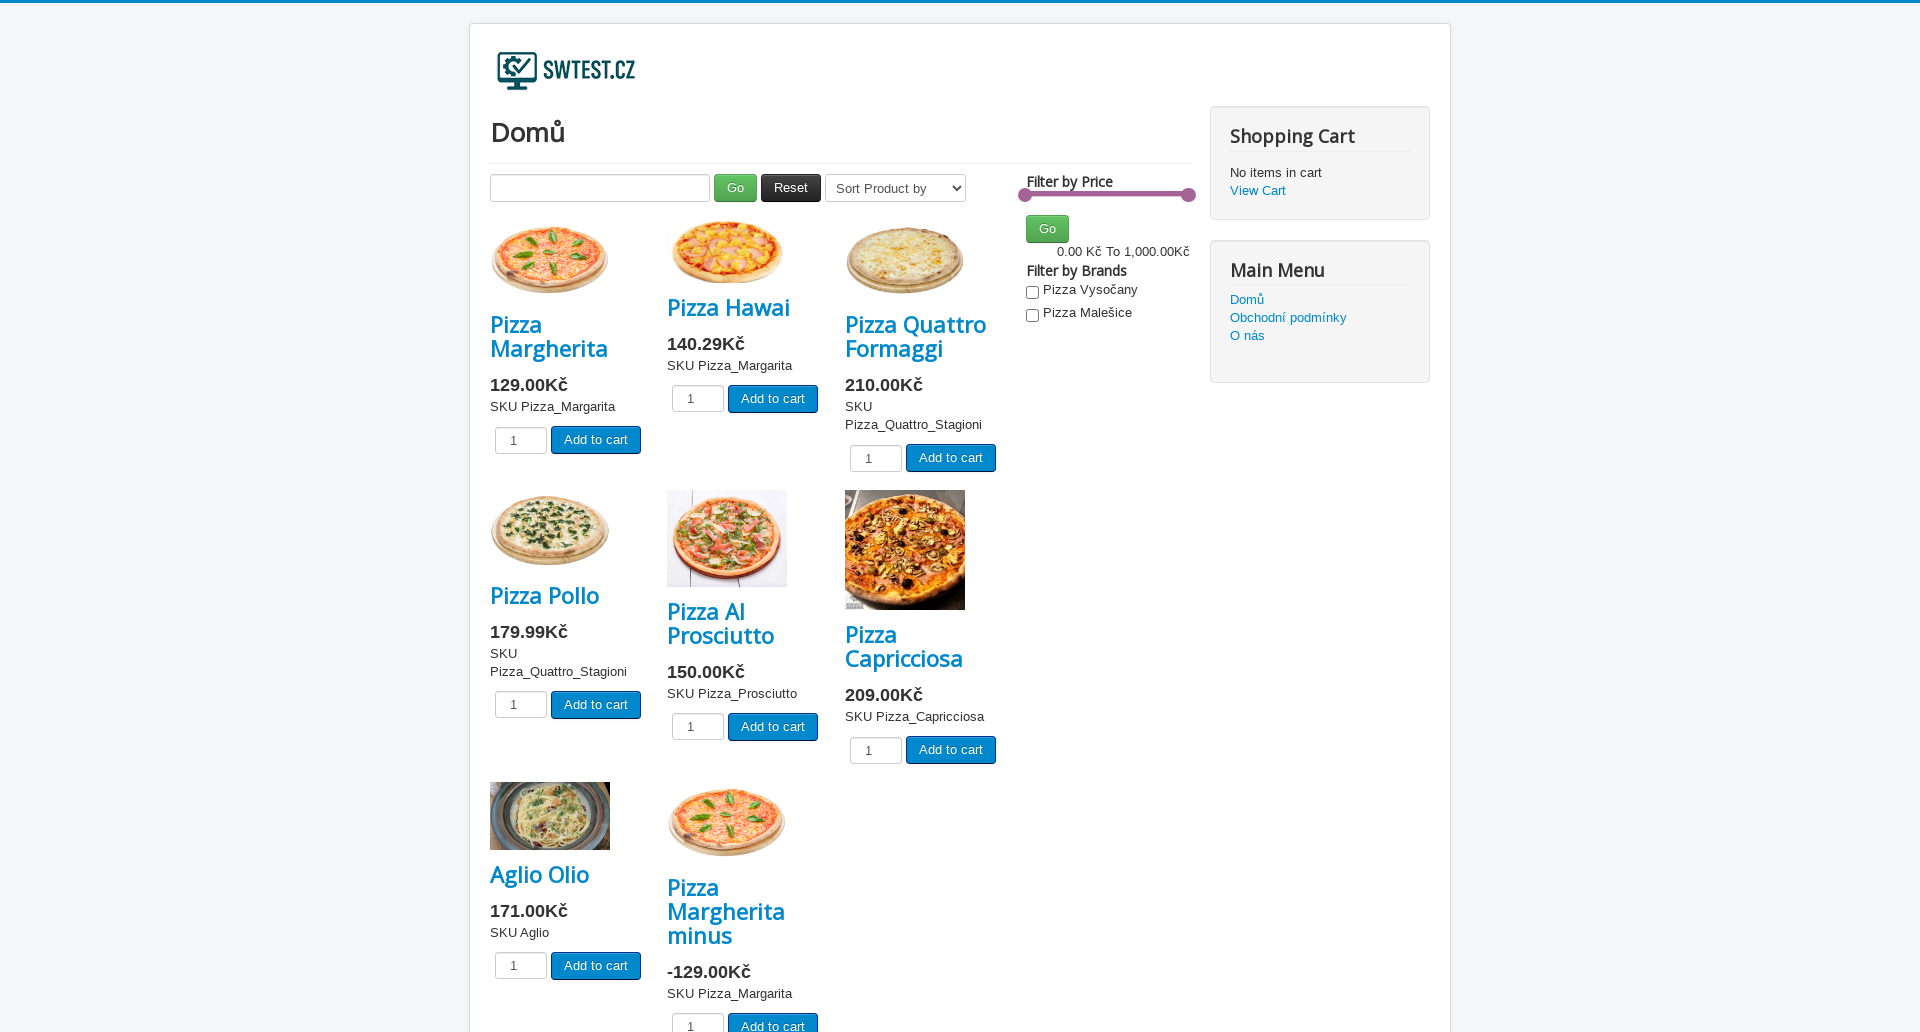